Tests JavaScript prompt alert functionality by switching to an iframe, triggering a prompt dialog, entering text, and accepting it

Starting URL: https://www.w3schools.com/js/tryit.asp?filename=tryjs_prompt

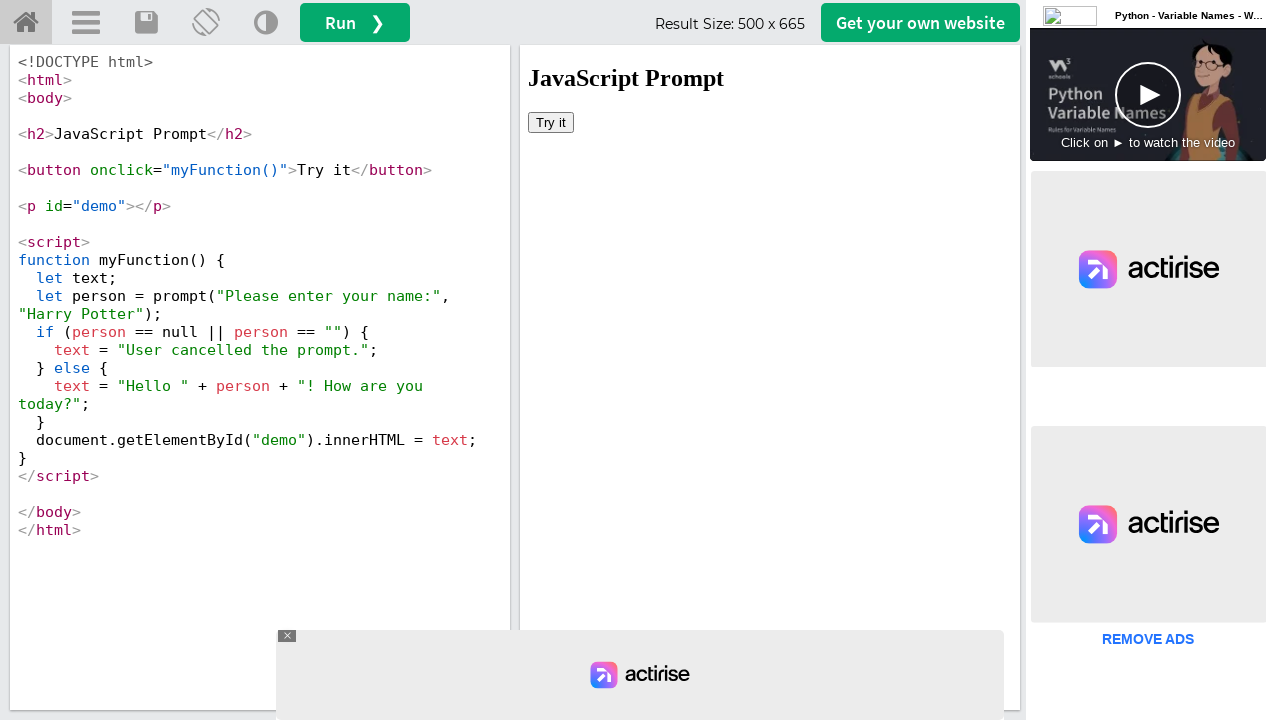

Located iframe with id 'iframeResult'
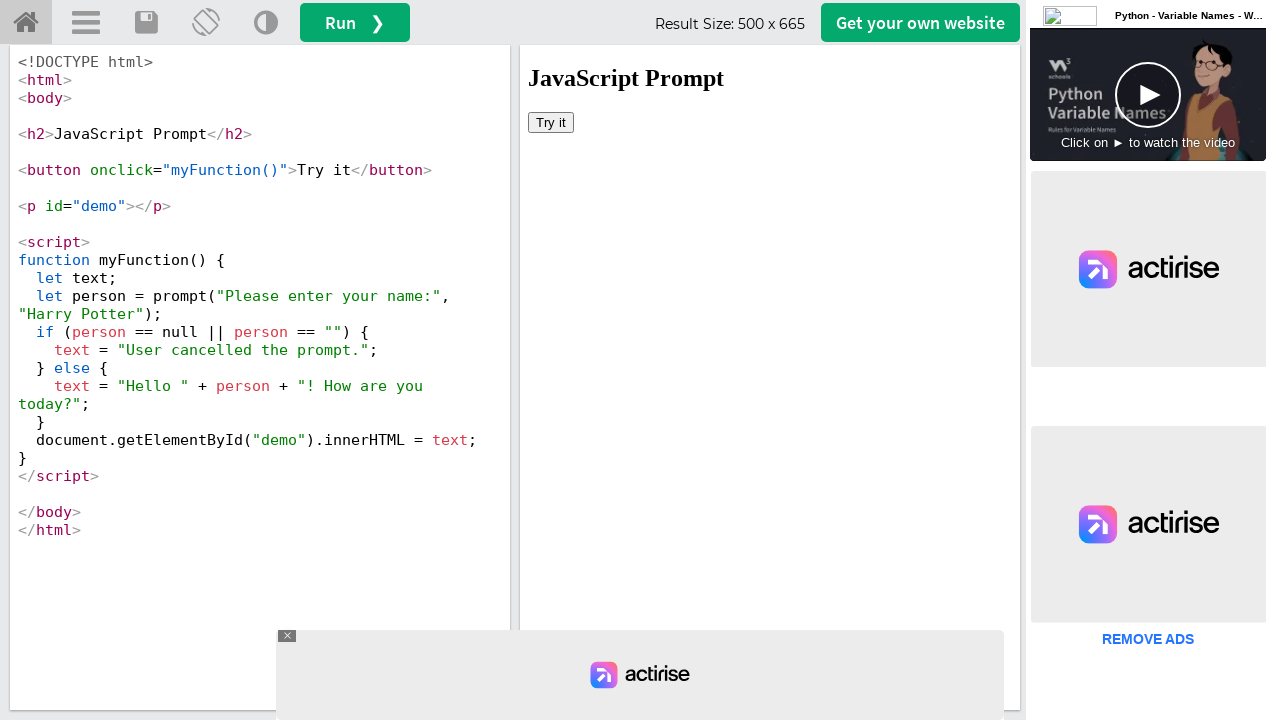

Clicked 'Try it' button to trigger prompt dialog at (551, 122) on iframe[id='iframeResult'] >> internal:control=enter-frame >> button:has-text('Tr
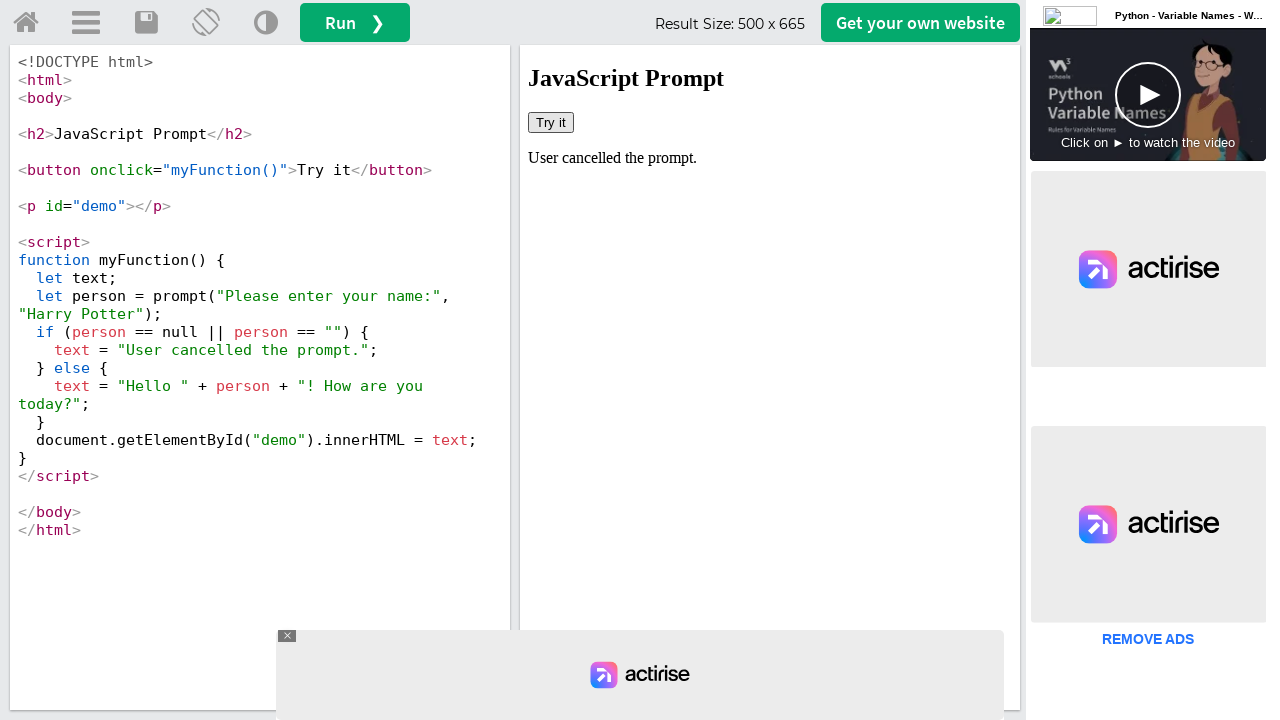

Set up dialog handler to accept prompt with text 'Pop Up Value'
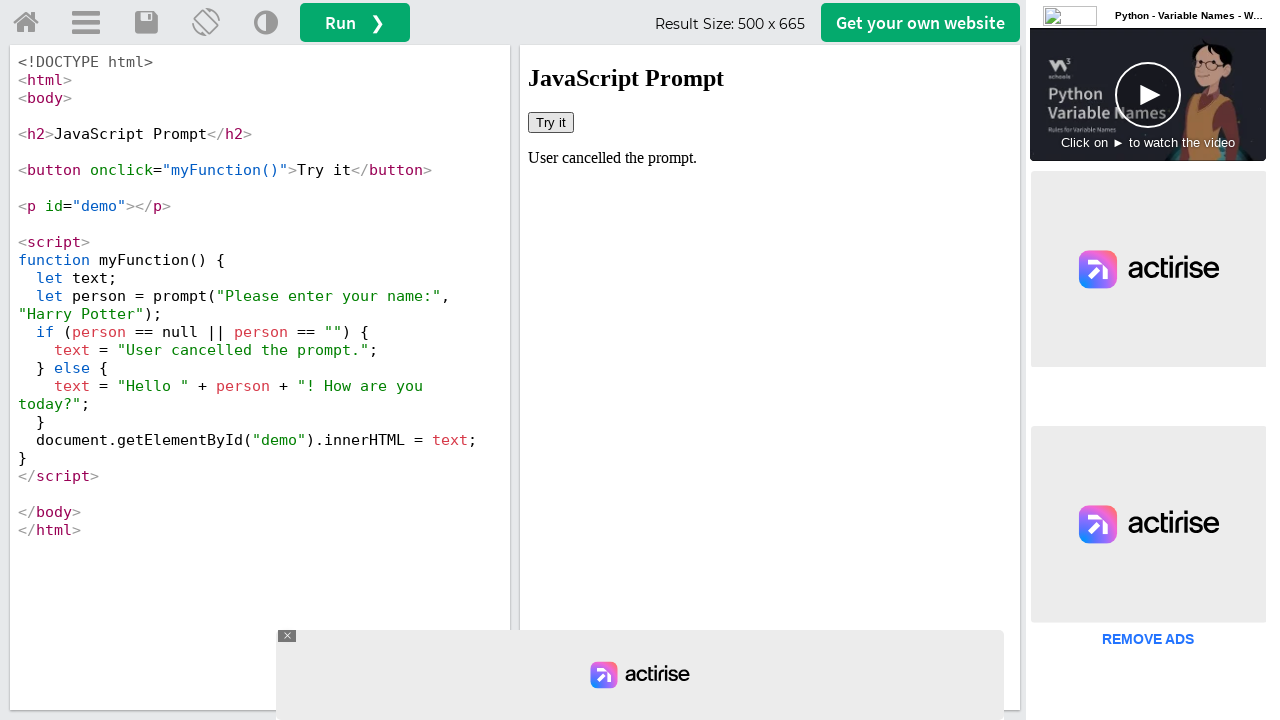

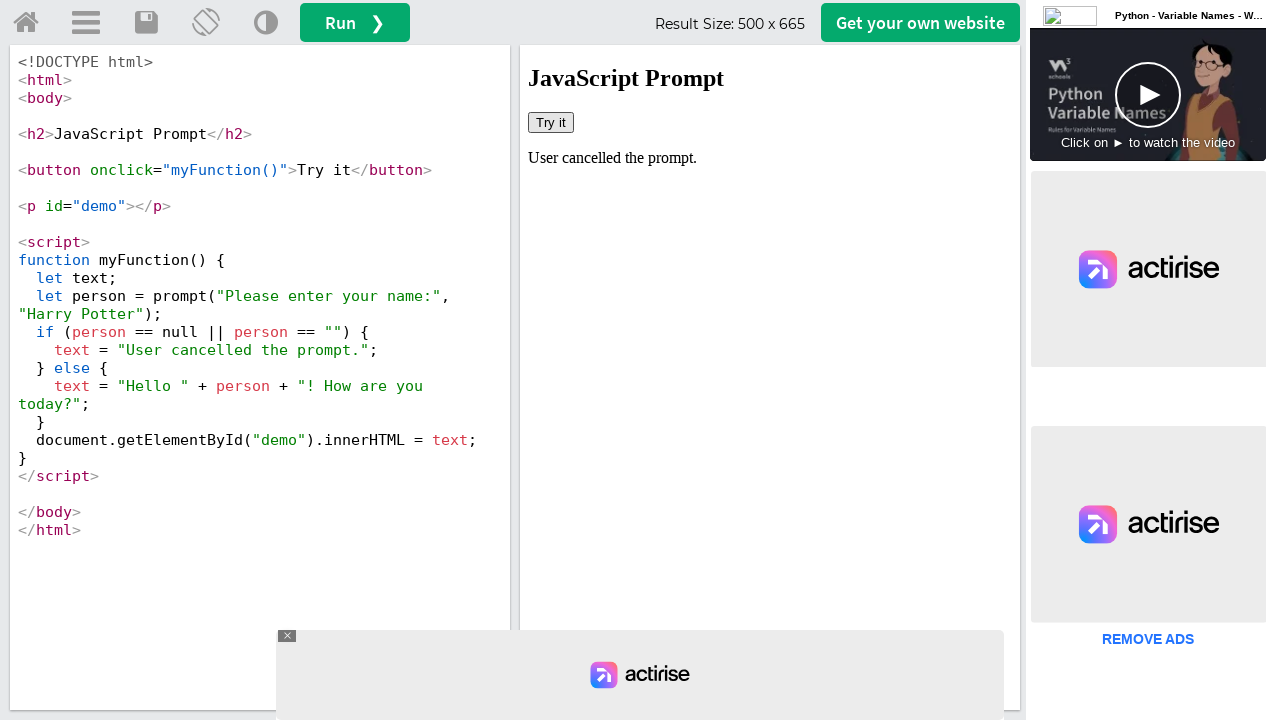